Navigates to Gmail homepage and verifies the page title contains "Gmail"

Starting URL: https://www.gmail.com

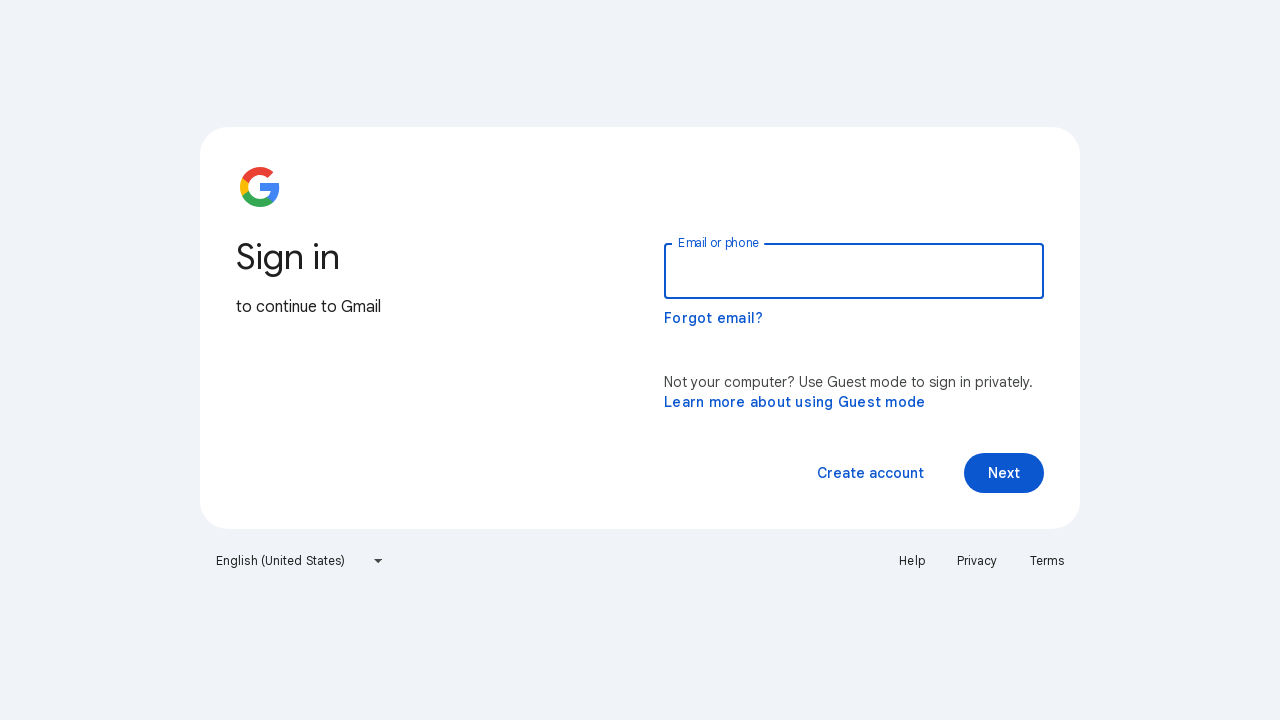

Navigated to Gmail homepage at https://www.gmail.com
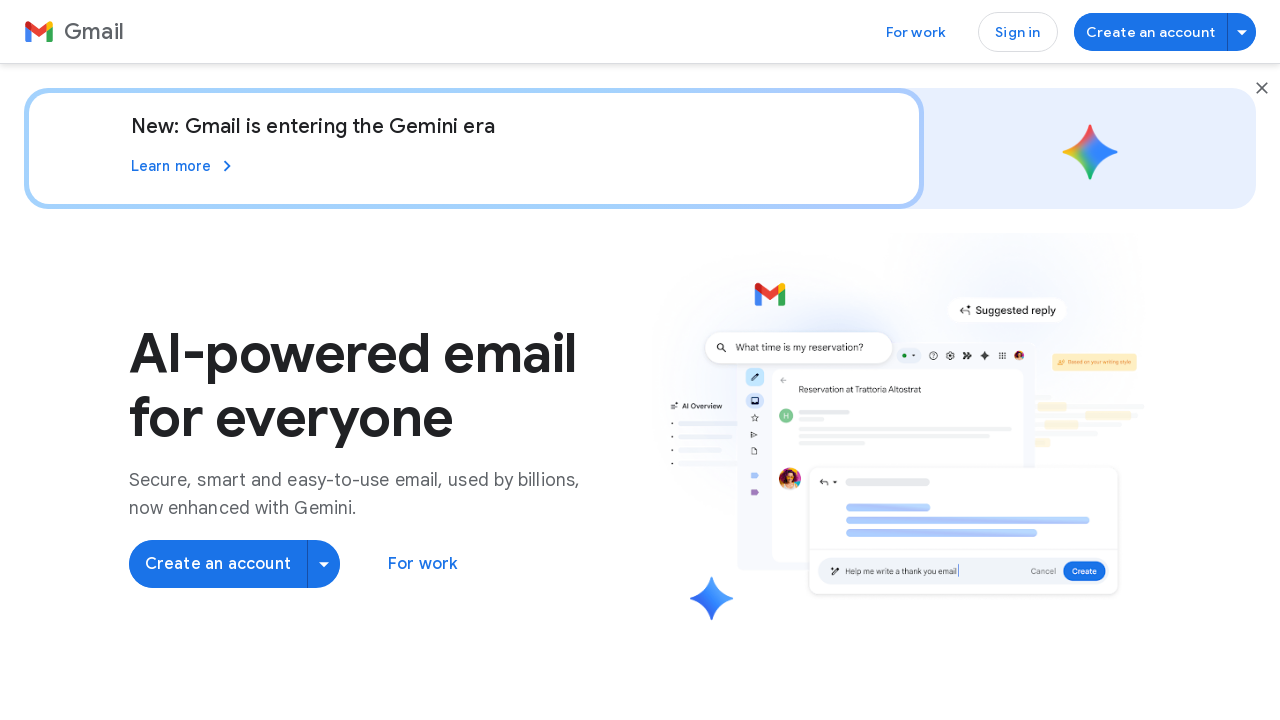

Verified page title contains 'Gmail'
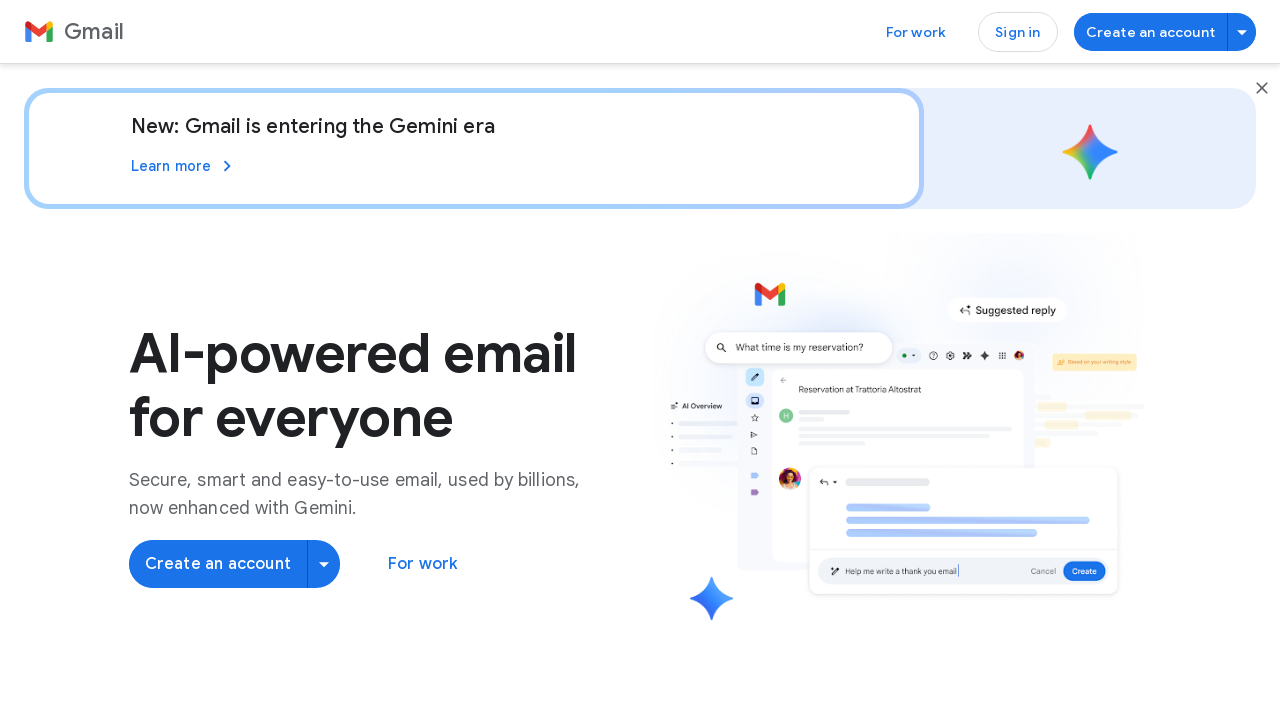

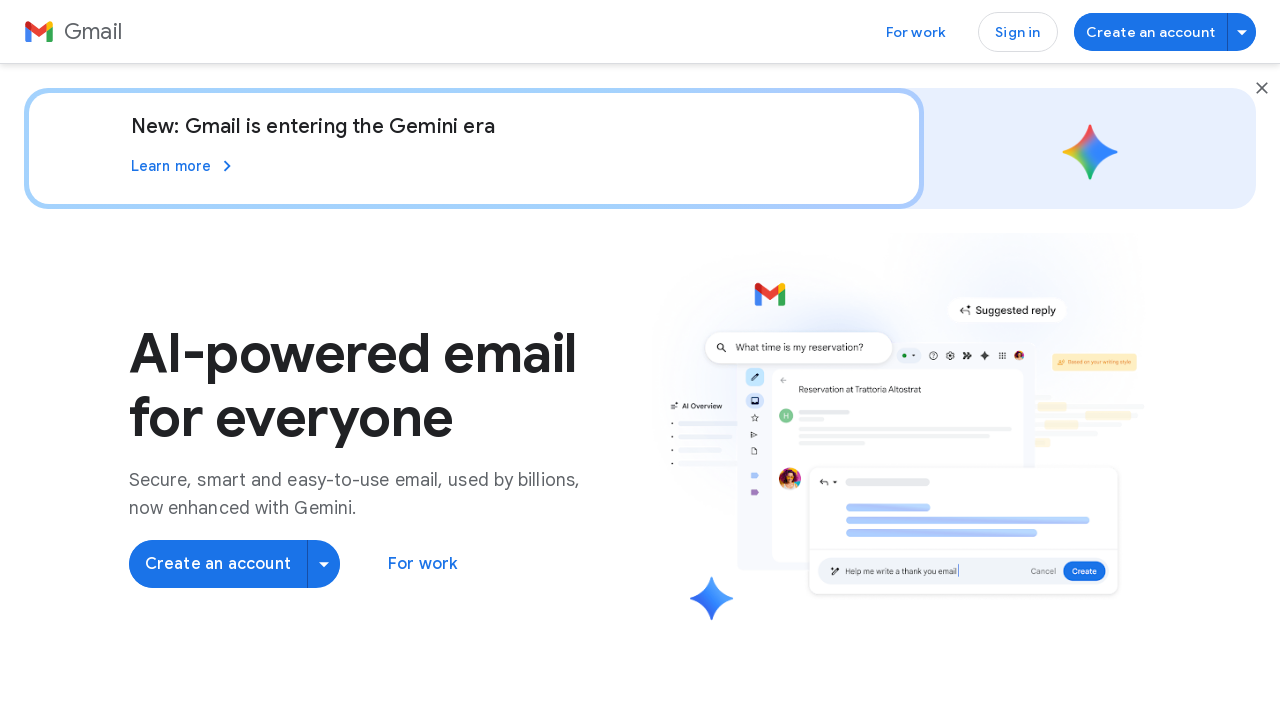